Tests window switching functionality by clicking on the Help link which opens a new window, switching to it, and then closing a popup within that window

Starting URL: https://www.redbus.com/

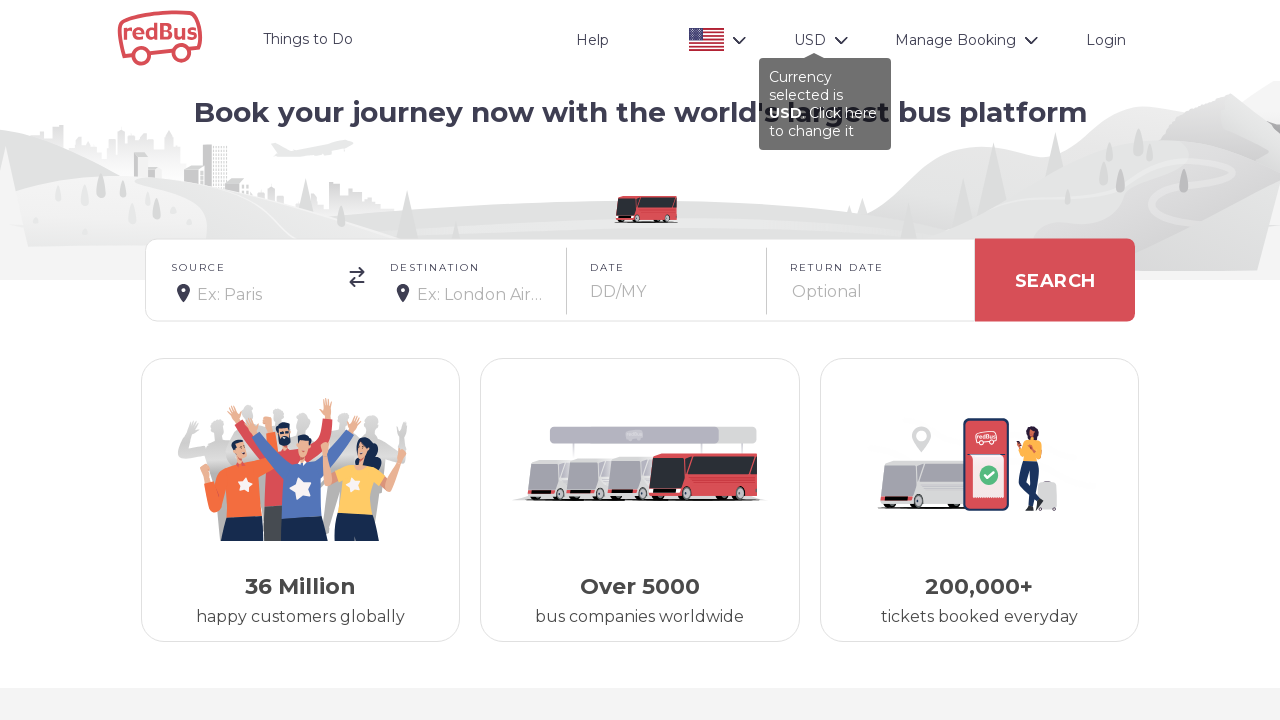

Clicked Help link to open new window at (592, 40) on xpath=//a[@href='/info/redcare'][text()='Help']
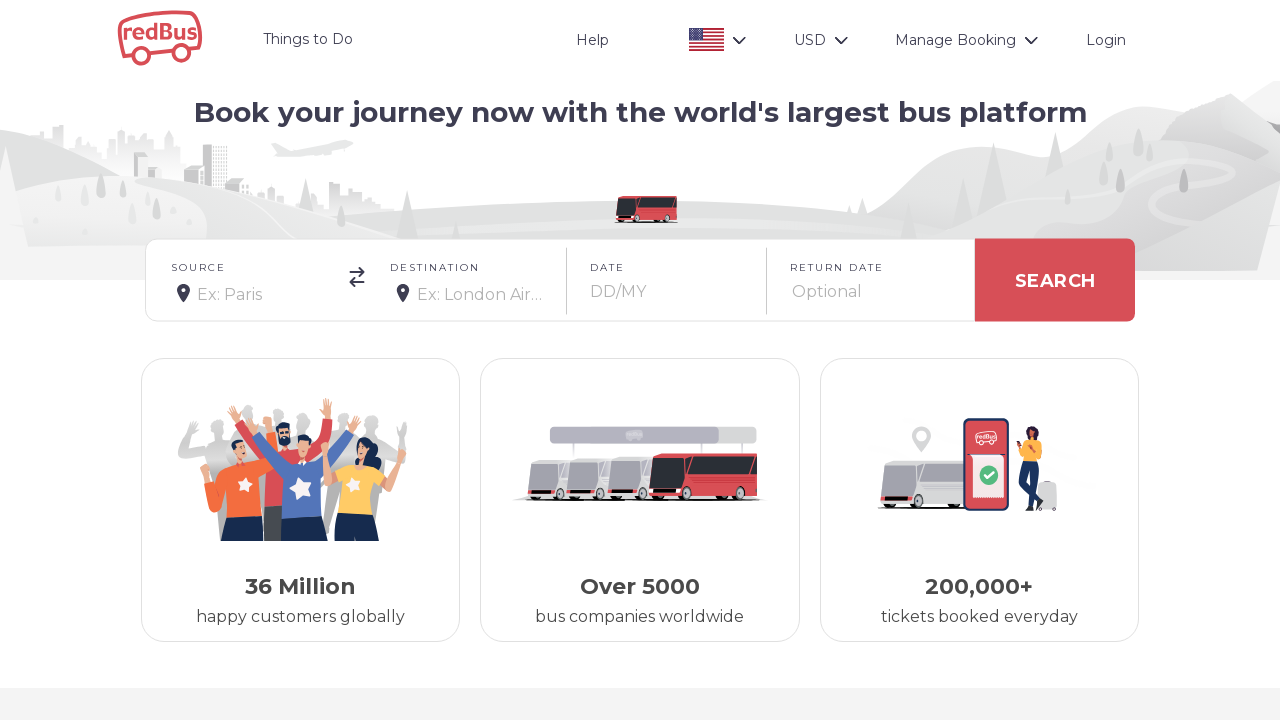

New window opened and switched to Help page
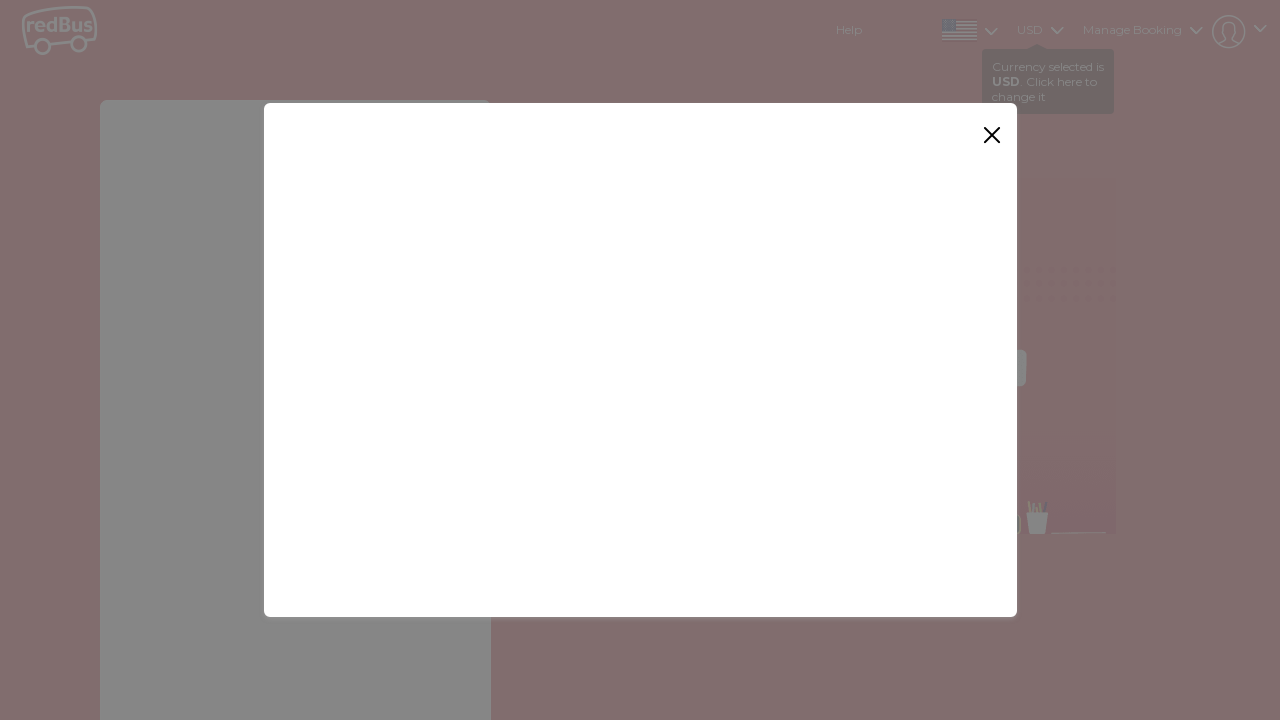

Closed popup within the Help window at (992, 136) on xpath=//i[@class='icon-close']
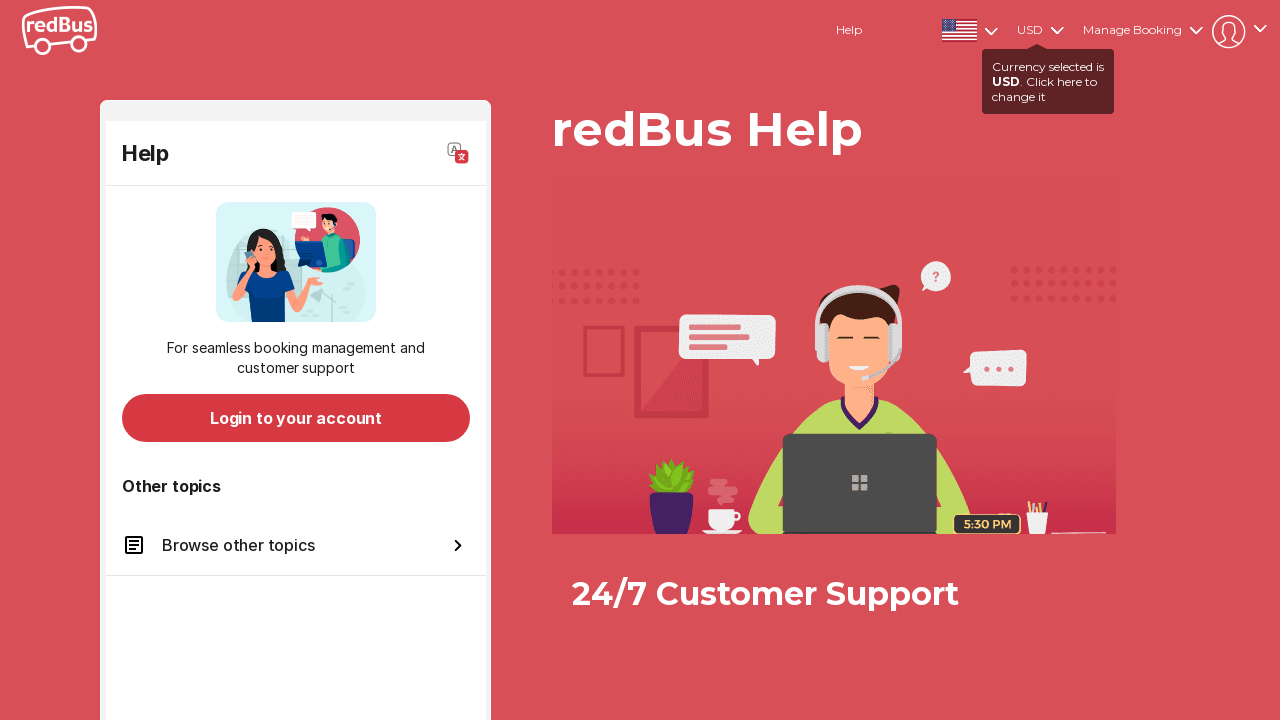

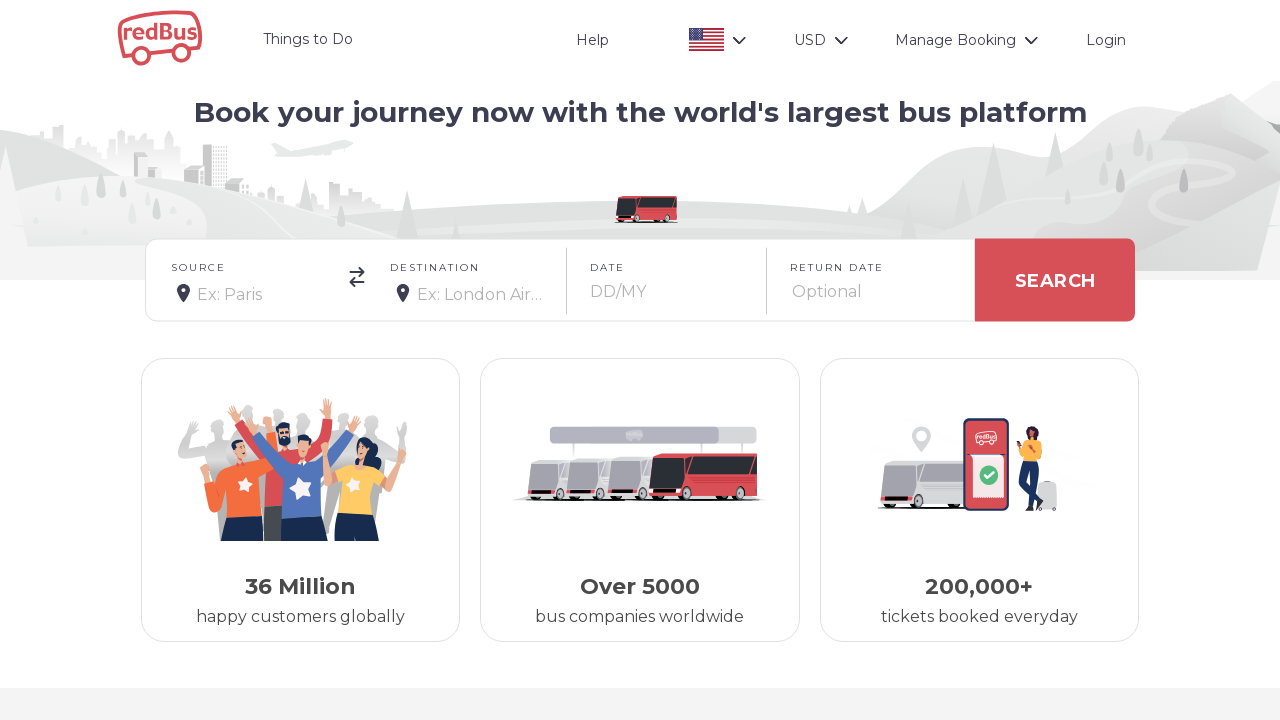